Navigates to the Vaaradhi Farms website homepage and verifies the page loads successfully

Starting URL: https://vaaradhifarms.com/

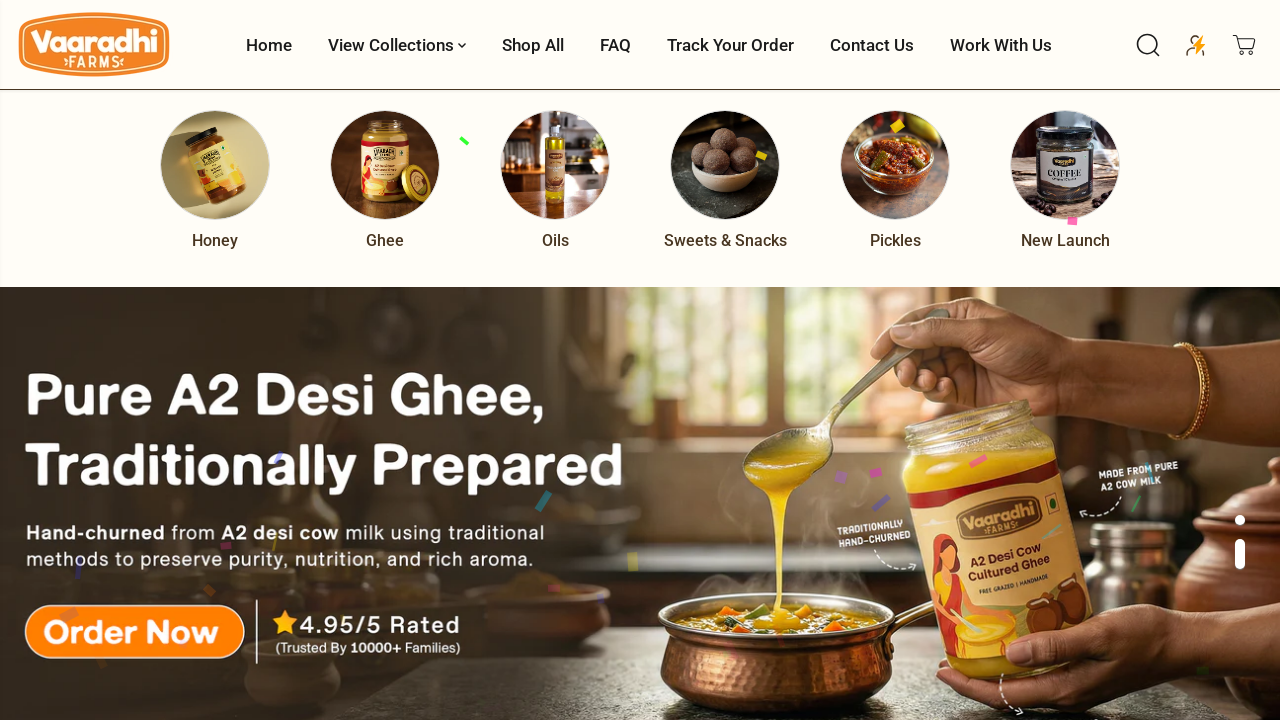

Waited for page to reach domcontentloaded state
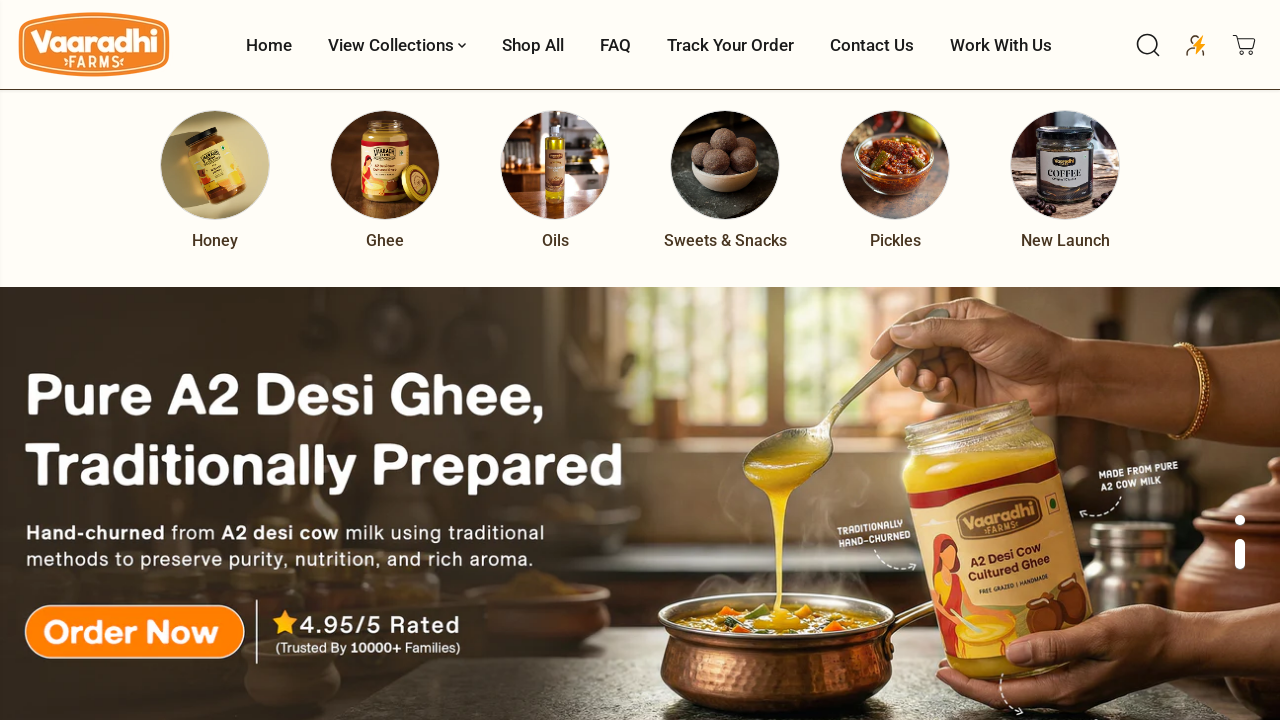

Verified page loaded by confirming body element is present
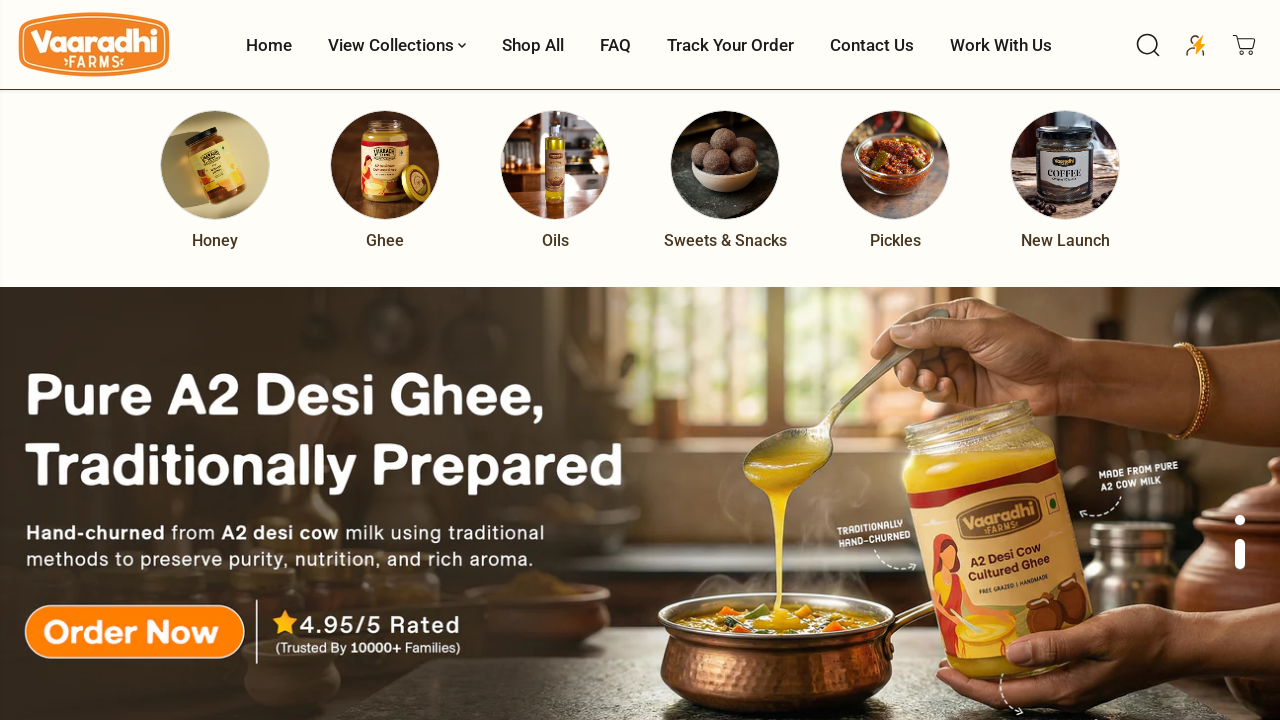

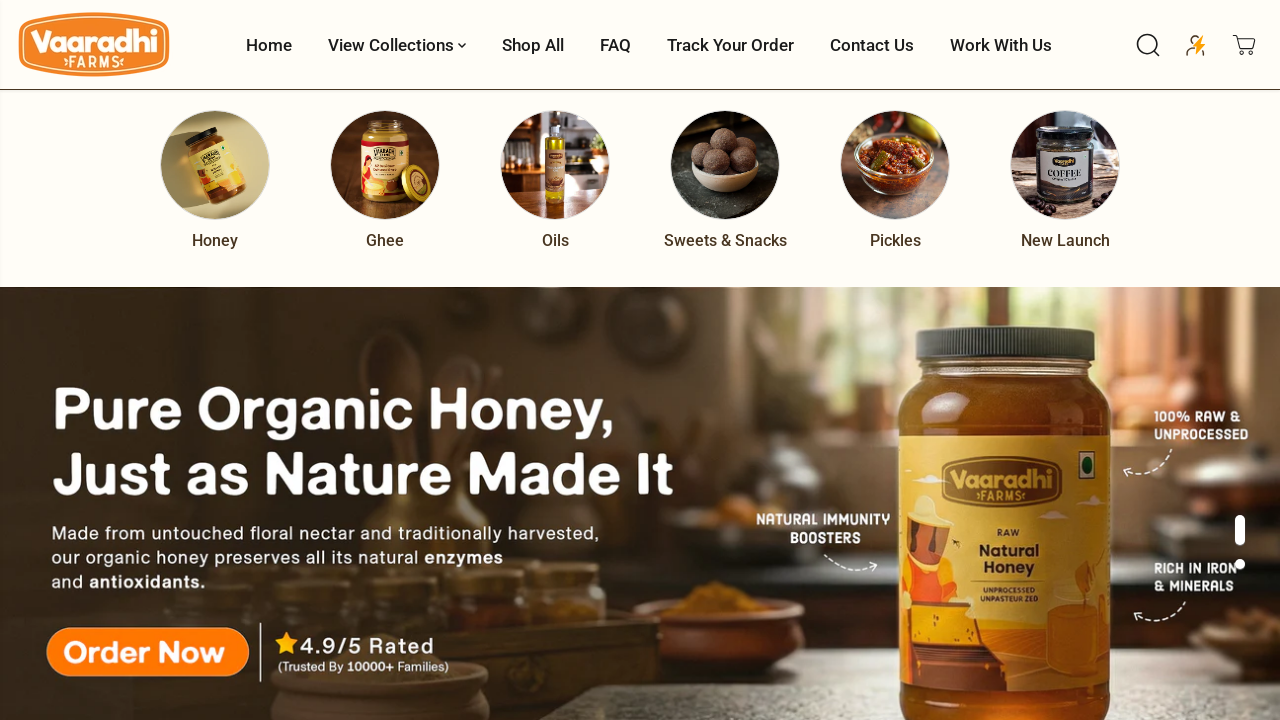